Tests dropdown selection by selecting an option using its value attribute

Starting URL: https://the-internet.herokuapp.com/dropdown

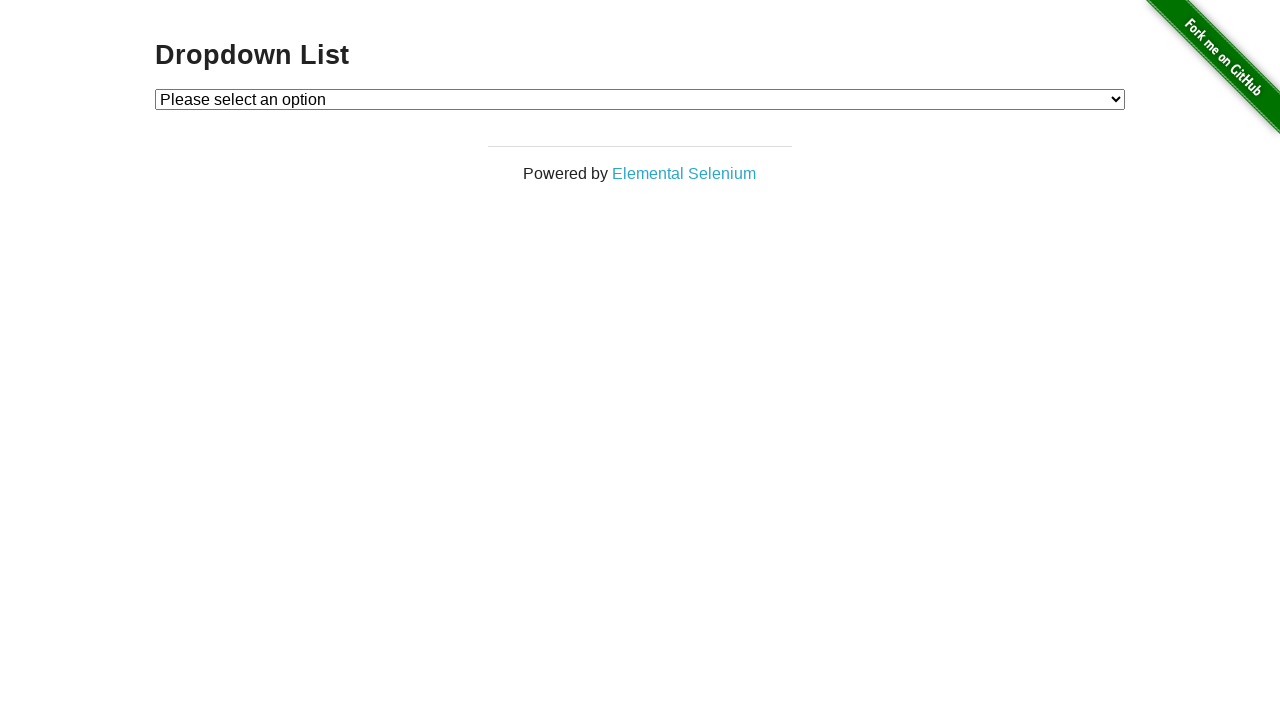

Navigated to dropdown page
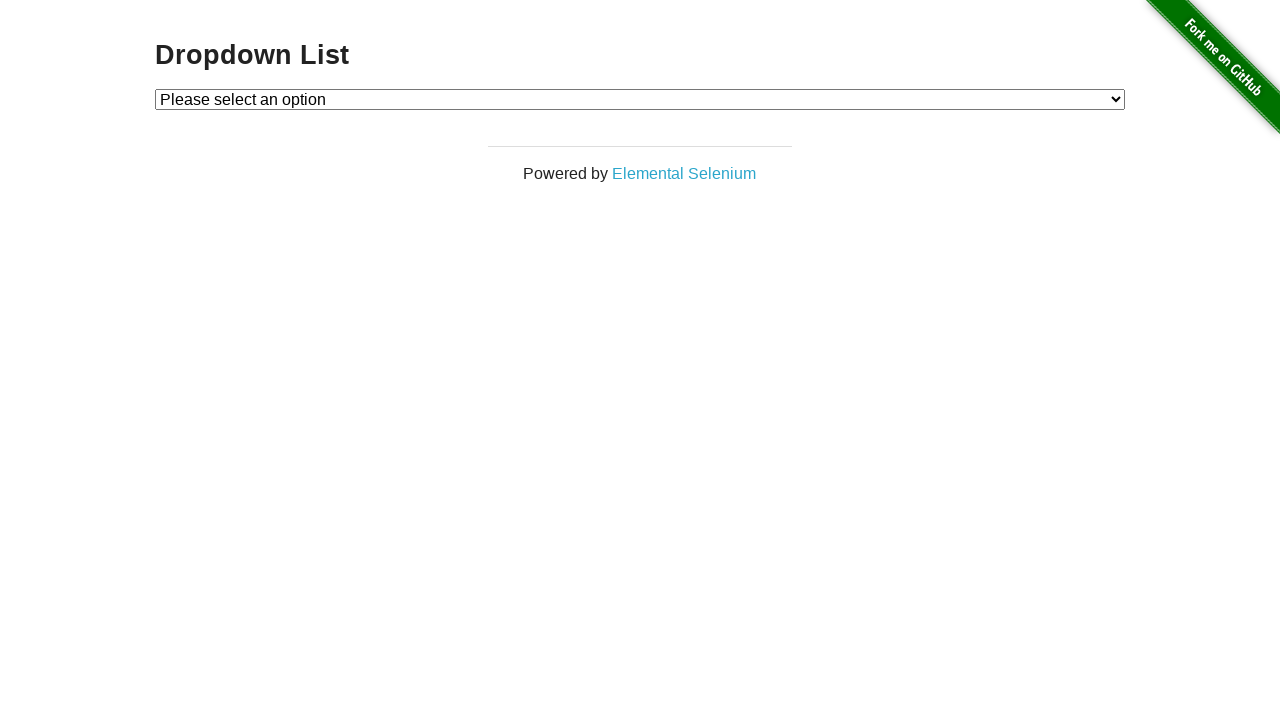

Located dropdown element
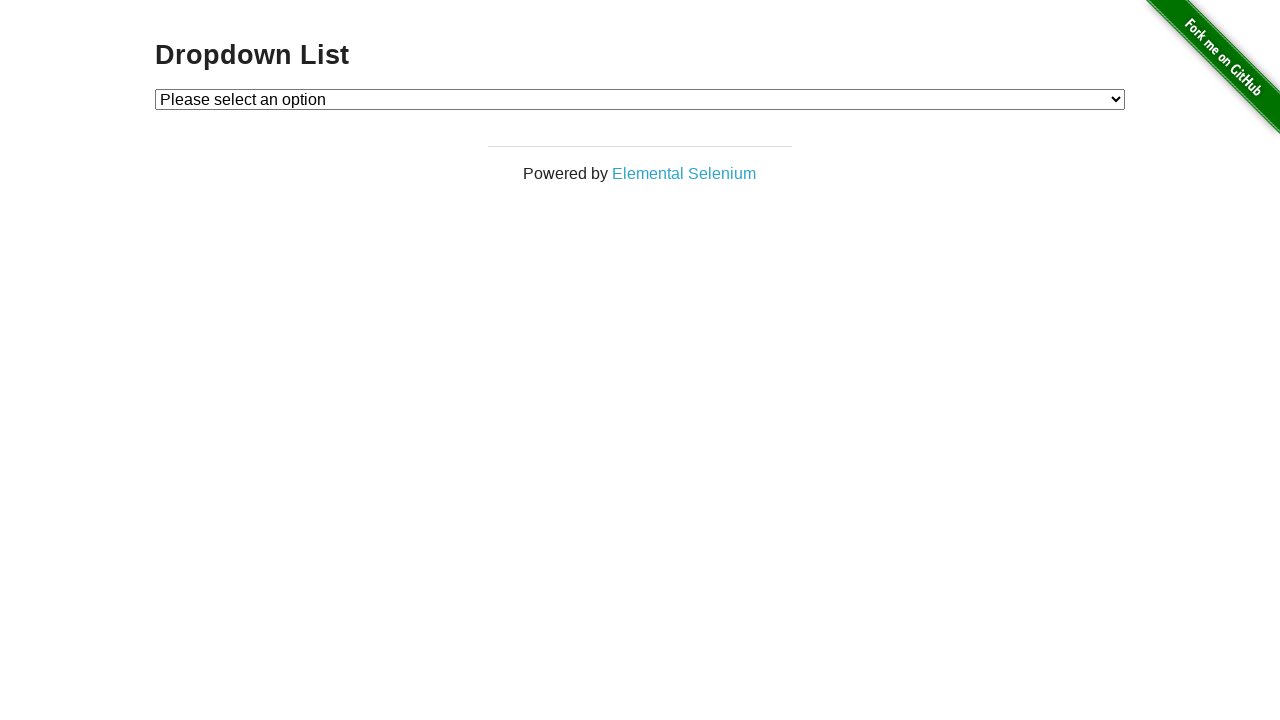

Selected option with value '2' from dropdown on #dropdown
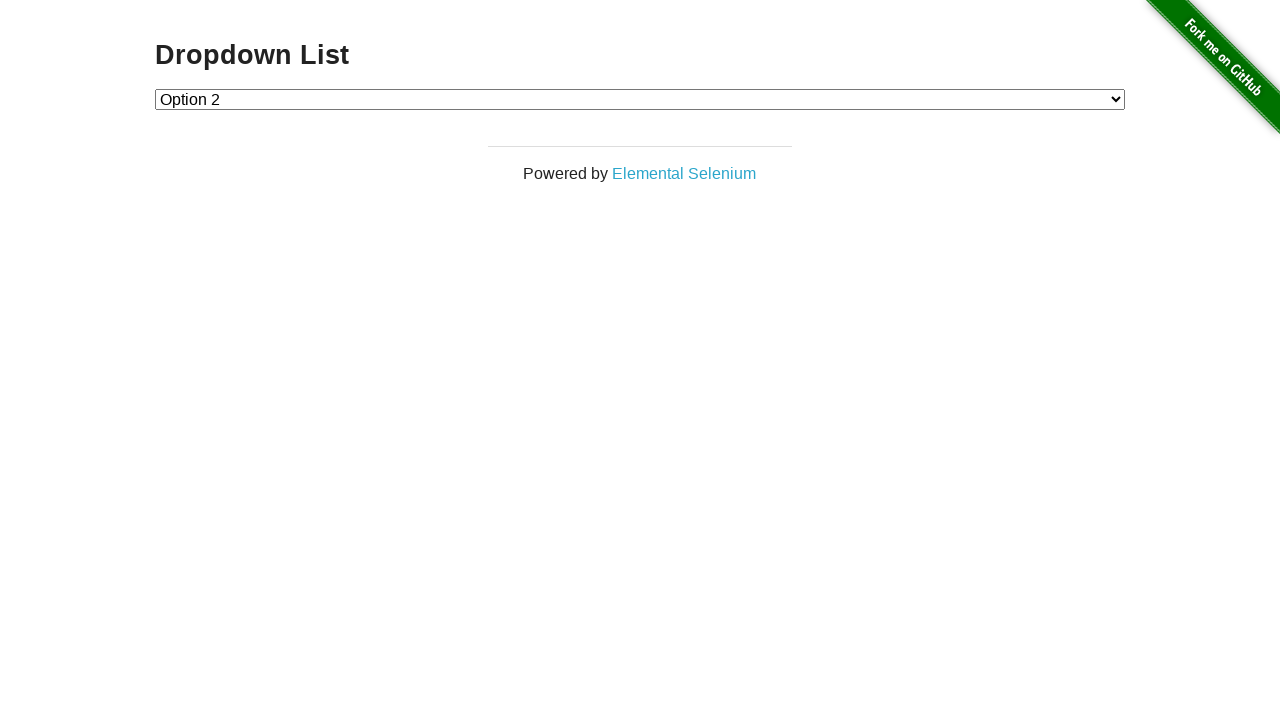

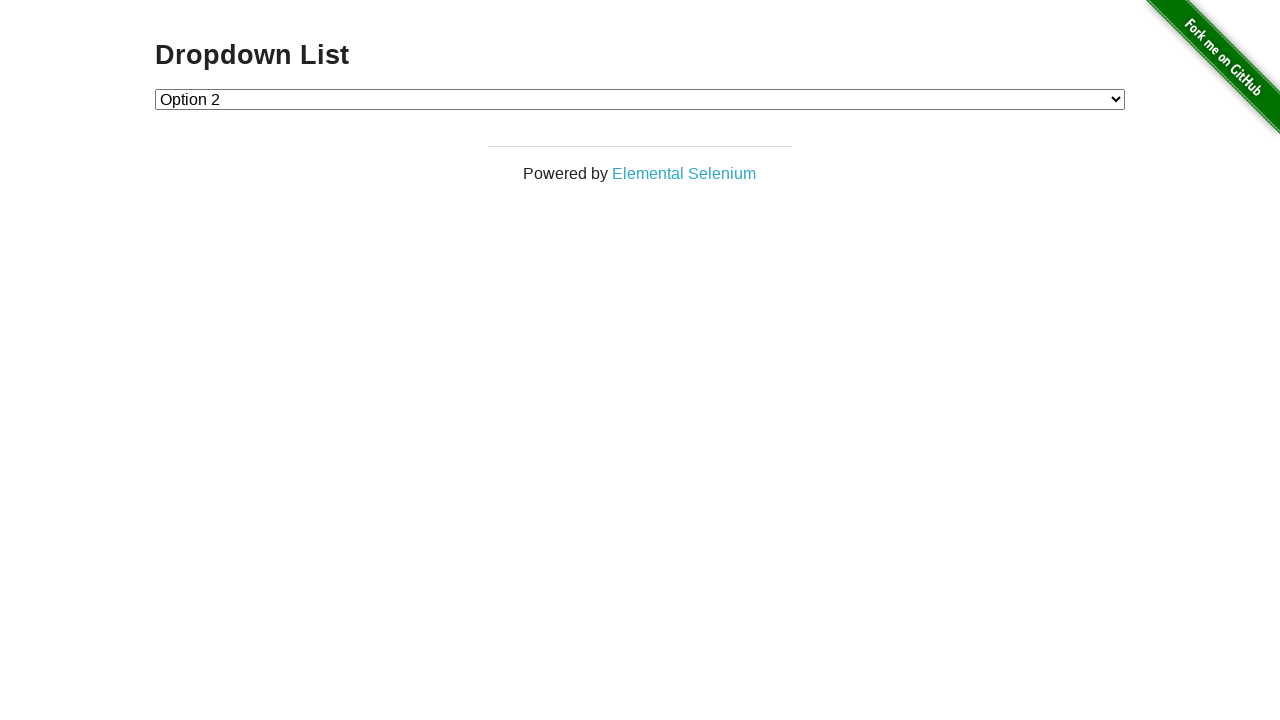